Navigates to the Automation Practice page and verifies that the footer section contains links

Starting URL: https://rahulshettyacademy.com/AutomationPractice

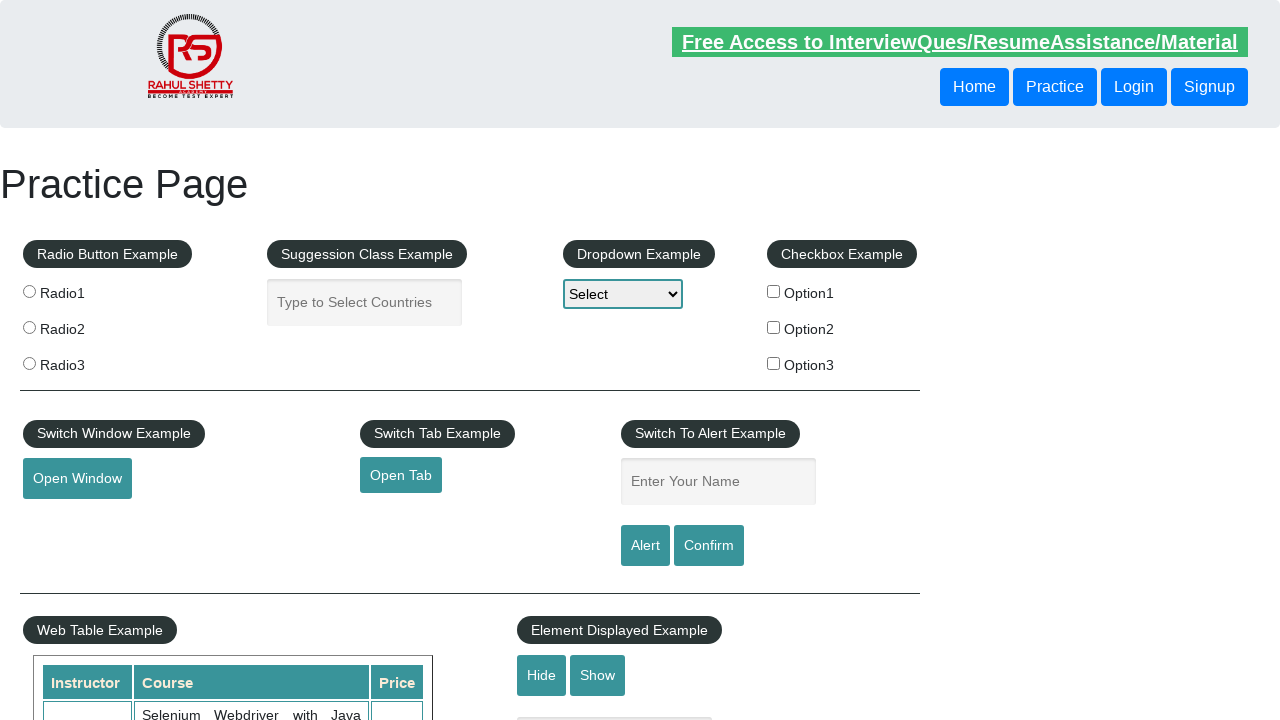

Footer section loaded and is visible
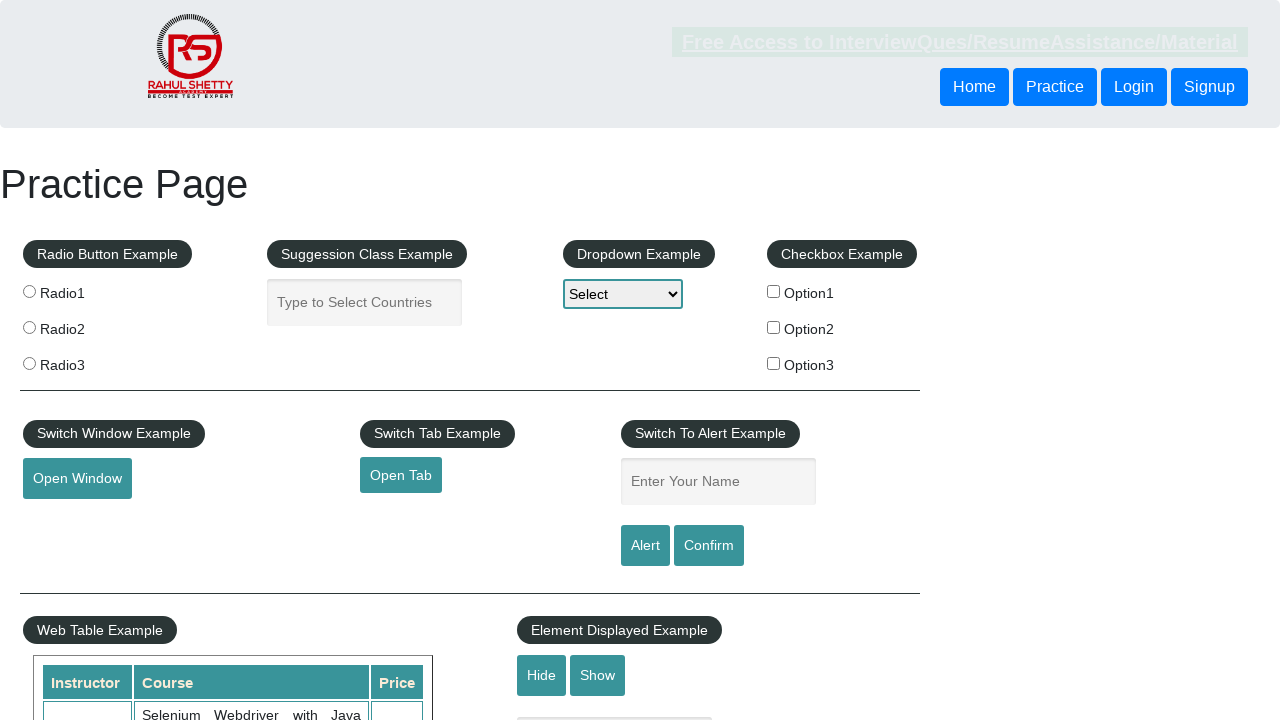

Located footer section element
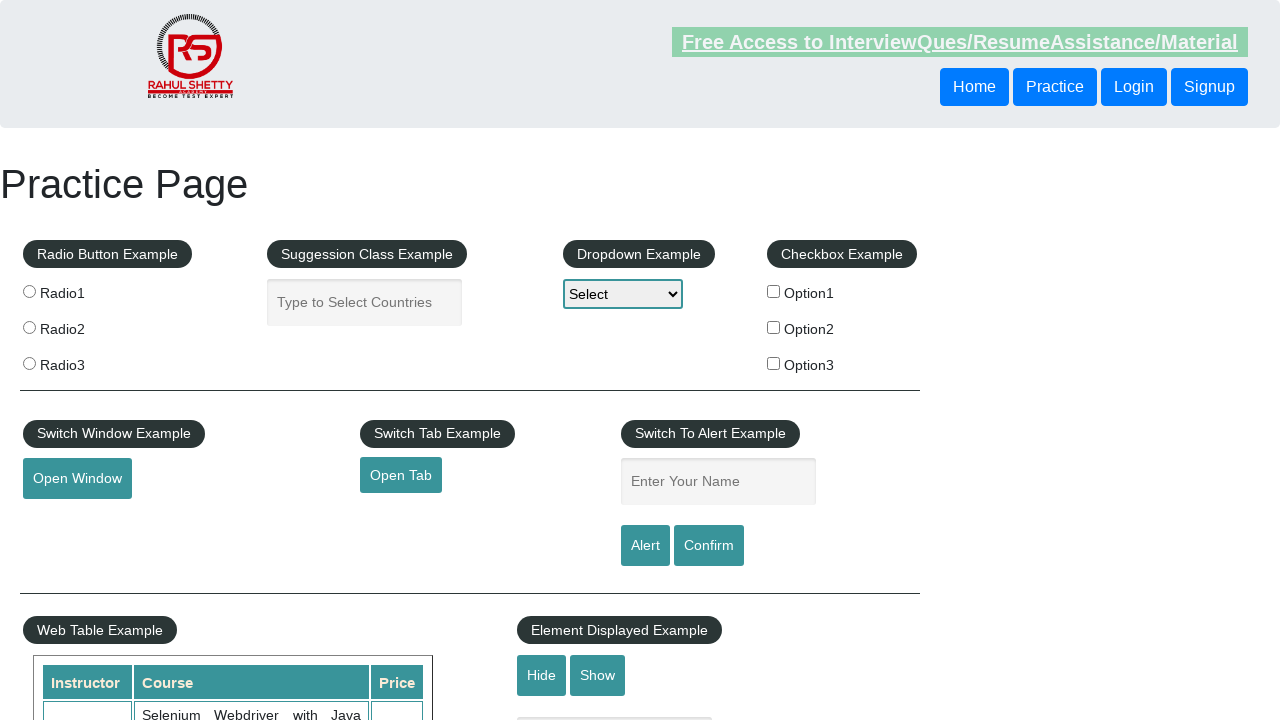

Located all links within footer section
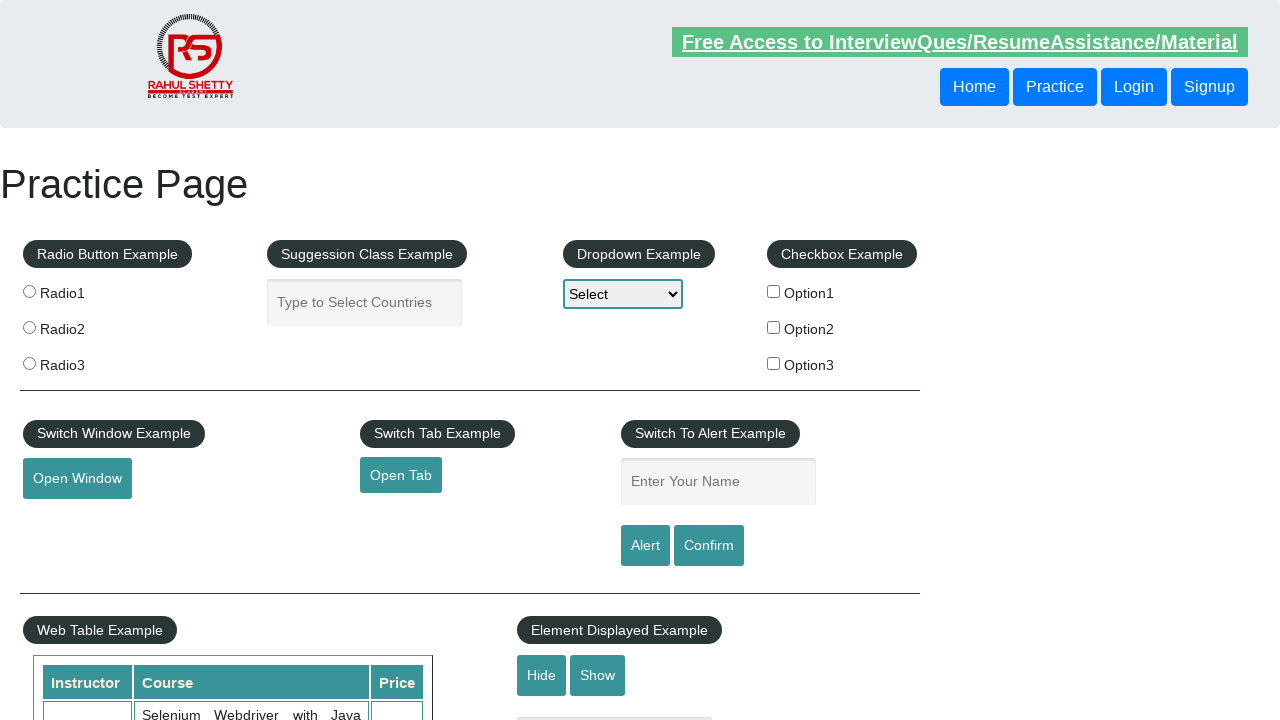

First footer link is attached and ready
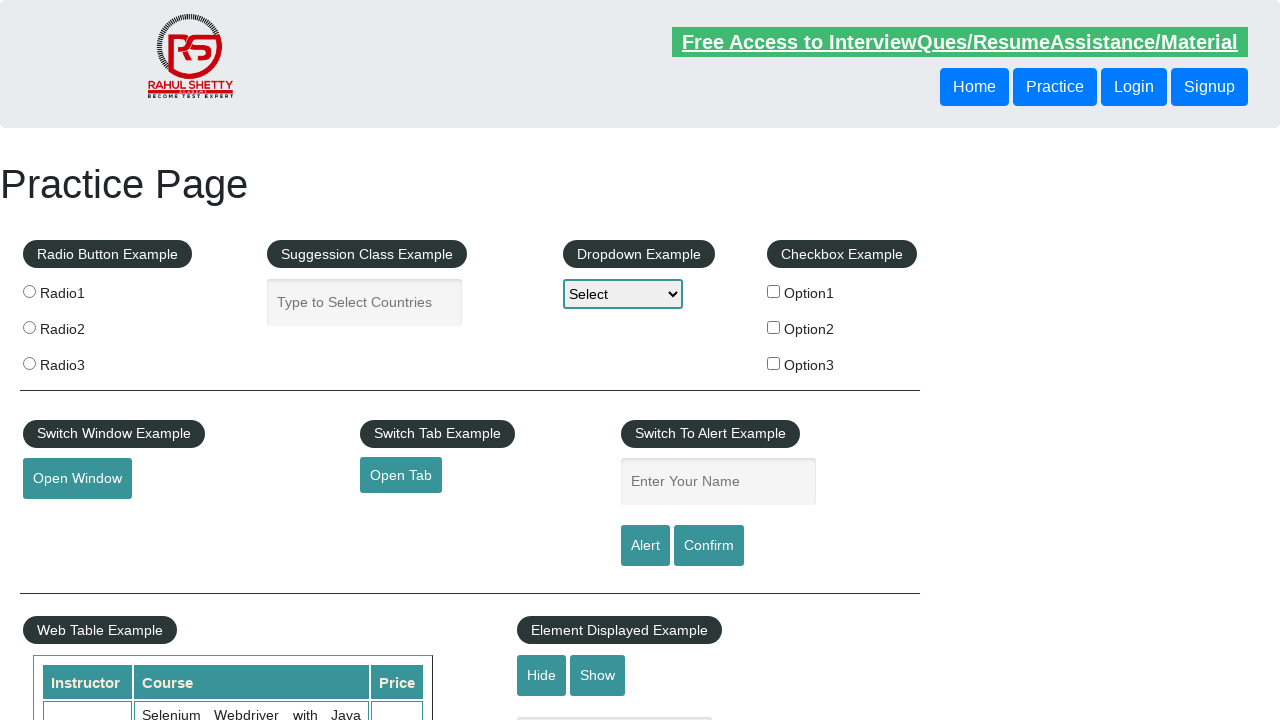

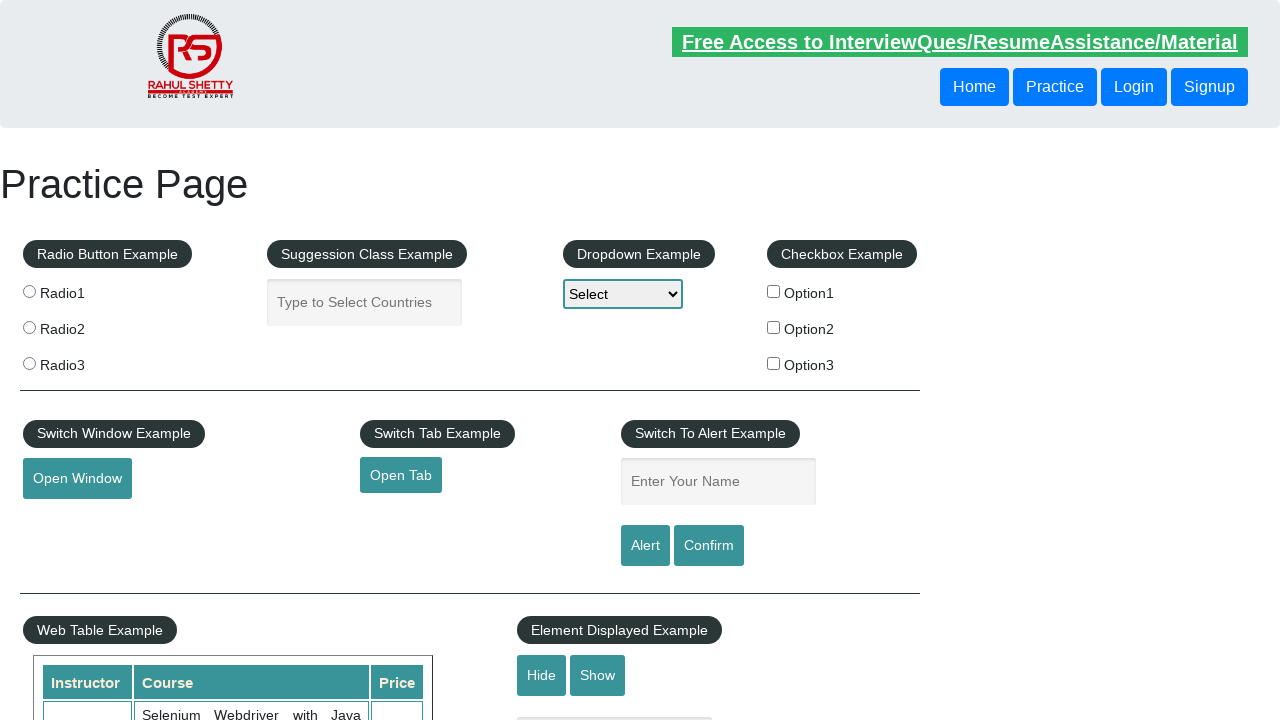